Tests sorting a numeric column (Due) in descending order by clicking the column header twice and verifying the values are sorted correctly

Starting URL: http://the-internet.herokuapp.com/tables

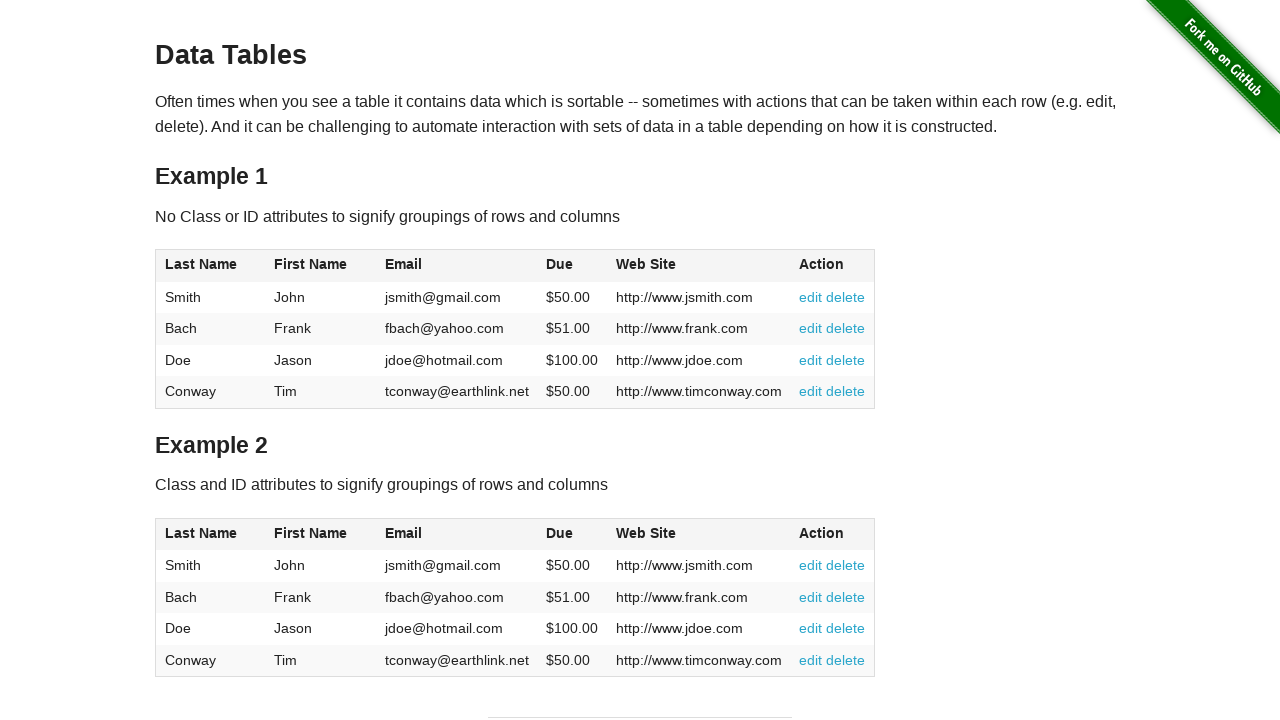

Clicked Due column header for first sort (ascending order) at (572, 266) on #table1 thead tr th:nth-of-type(4)
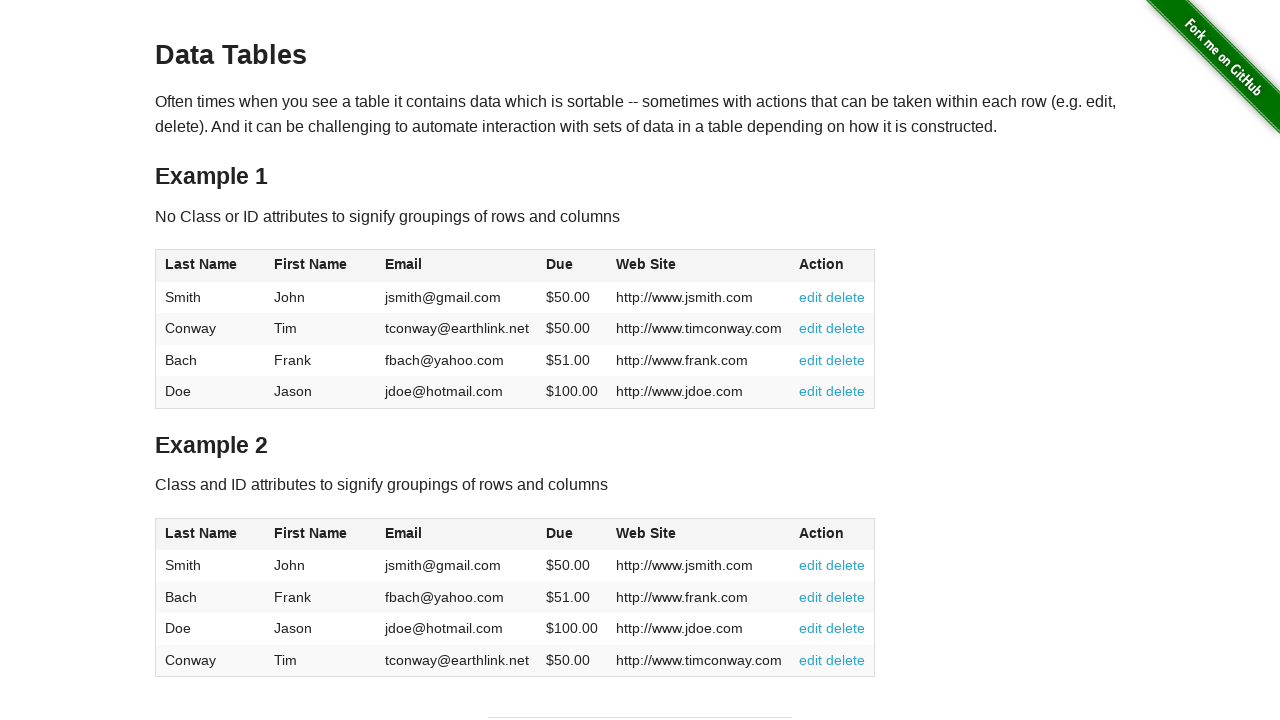

Clicked Due column header for second sort (descending order) at (572, 266) on #table1 thead tr th:nth-of-type(4)
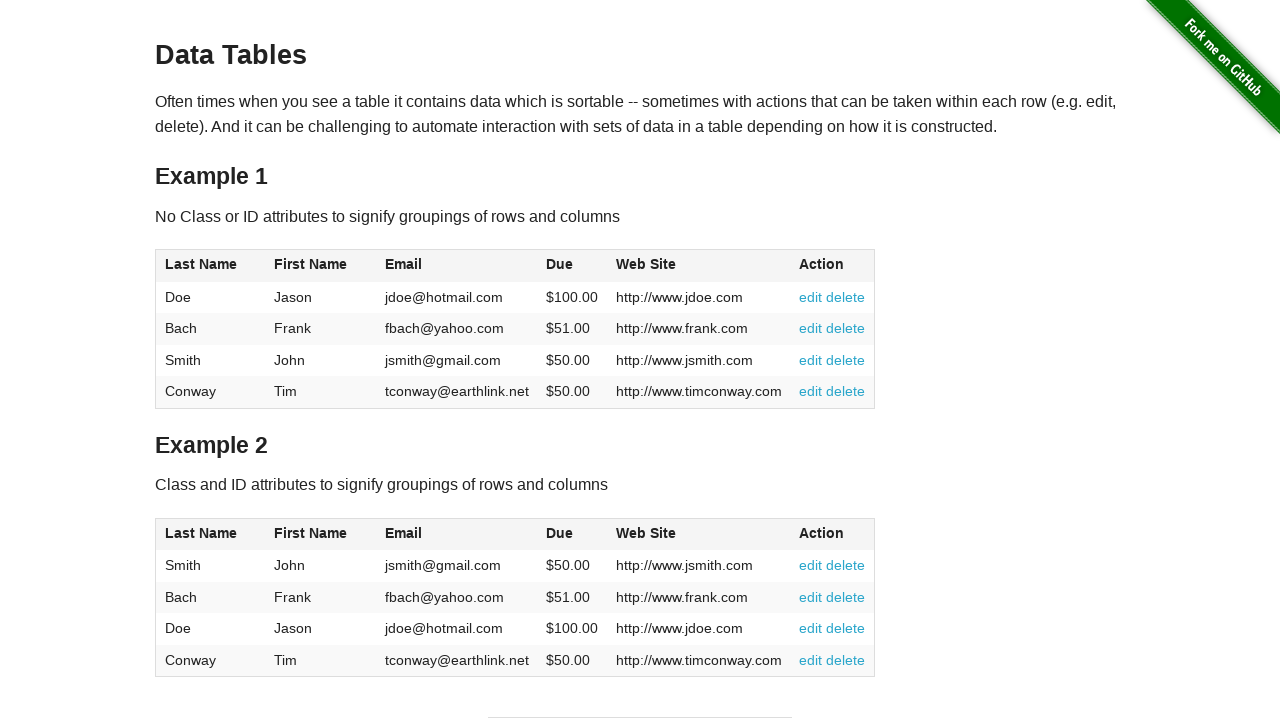

Table sorted successfully and Due column verified
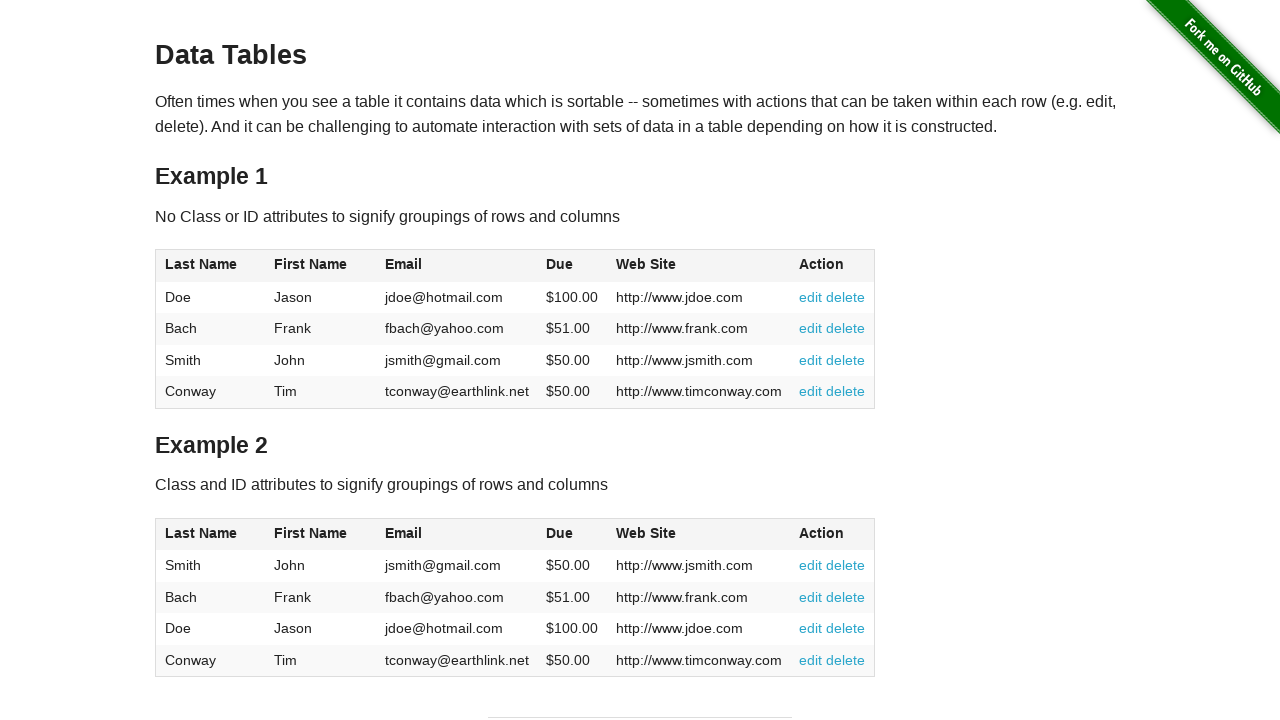

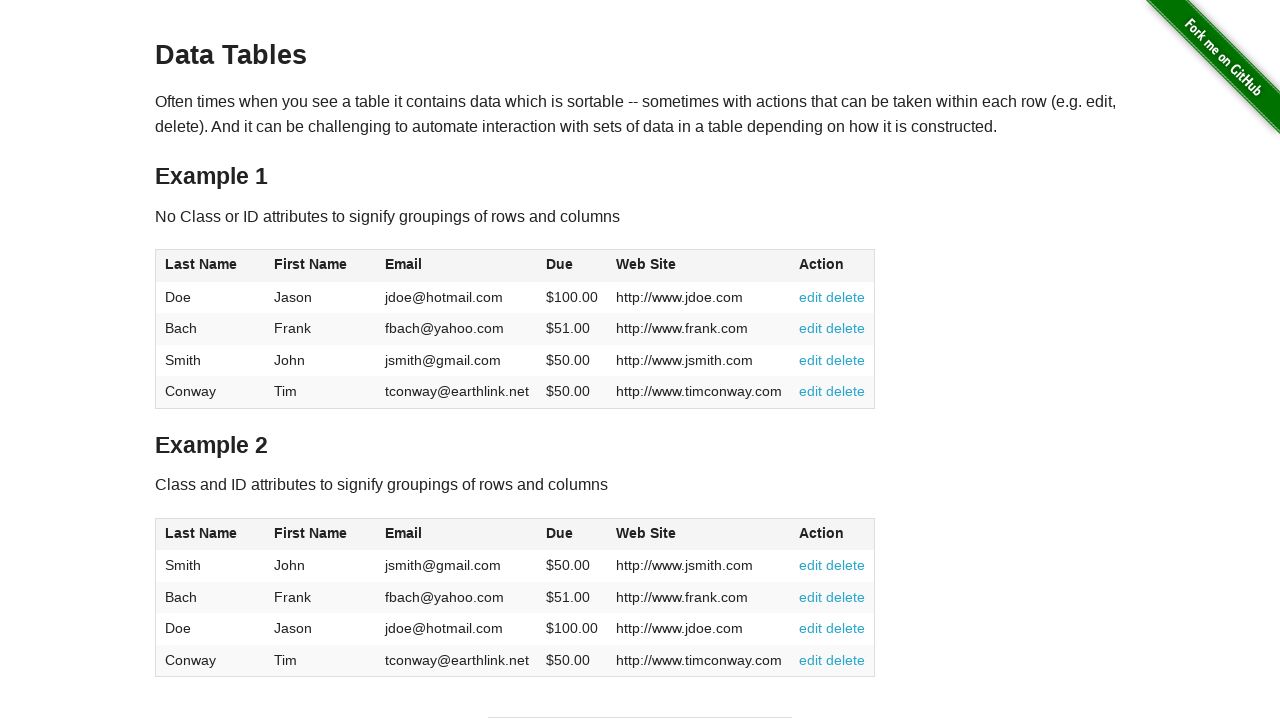